Tests product quantity functionality by navigating to a product details page, setting quantity to 4, adding to cart, and verifying the quantity is correctly displayed in the cart.

Starting URL: https://www.automationexercise.com/

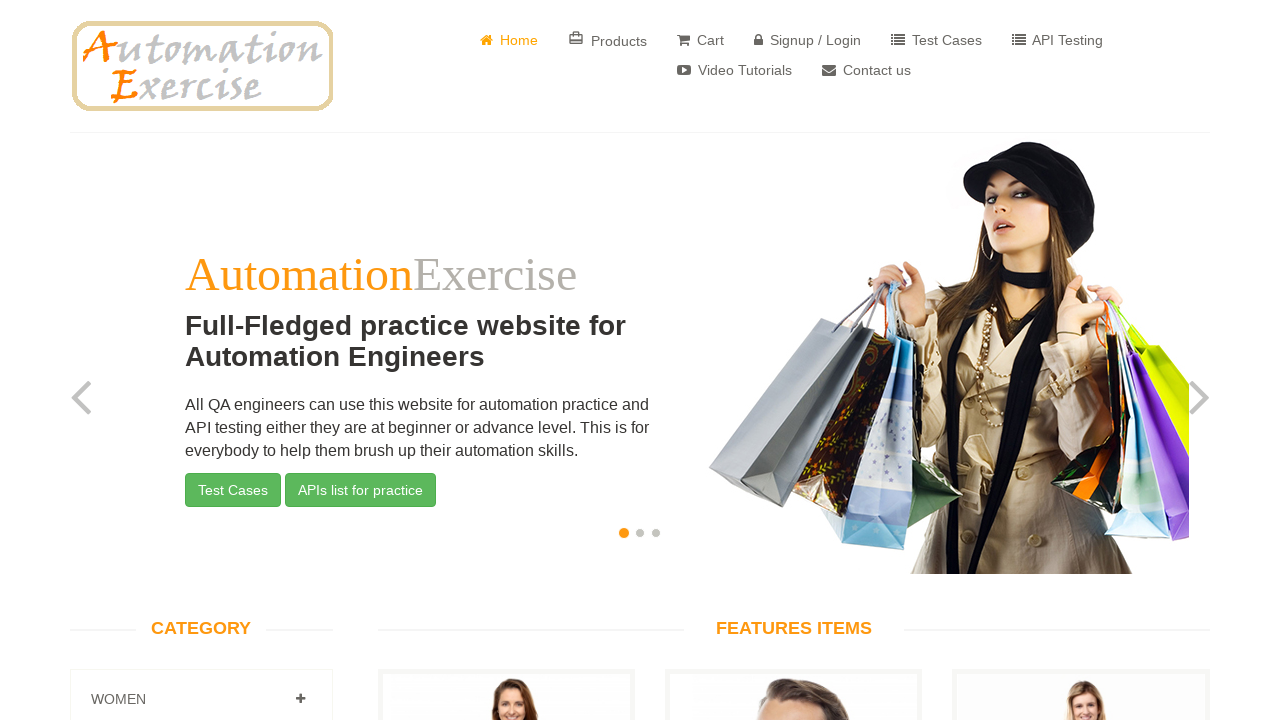

Homepage loaded - website logo visible
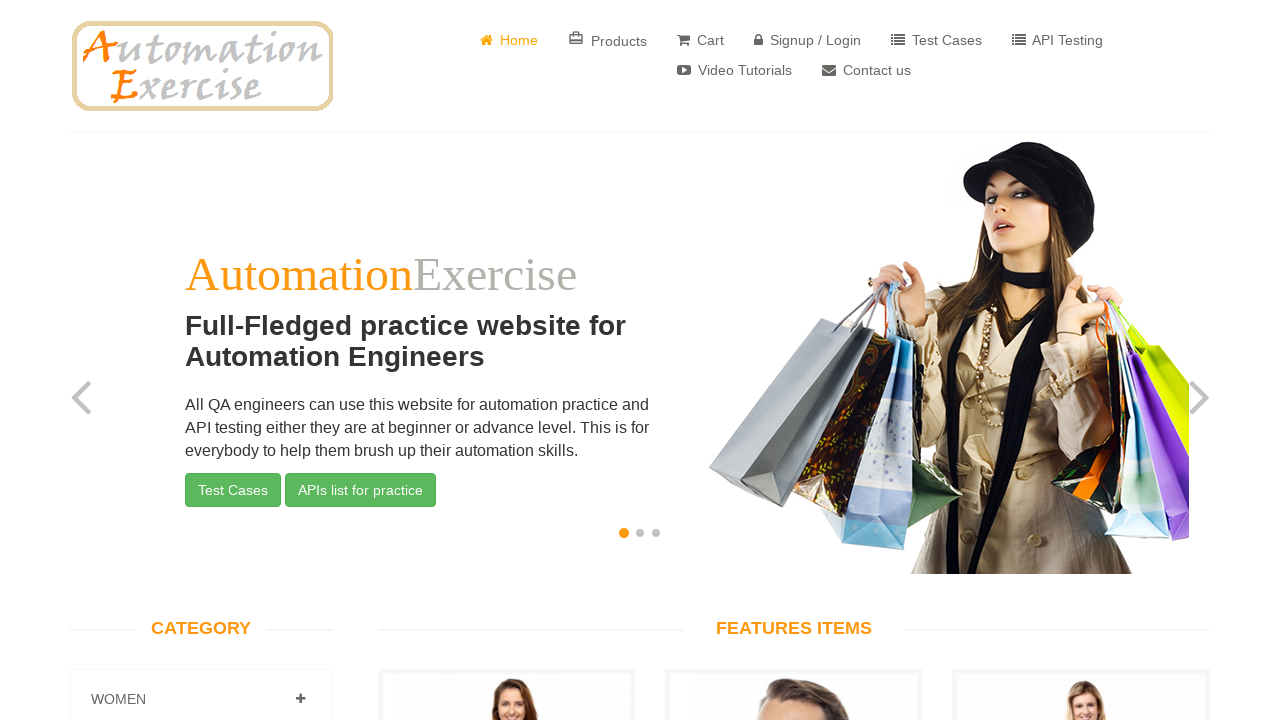

Clicked on Products link at (608, 40) on xpath=//*[contains(text()," Products")]
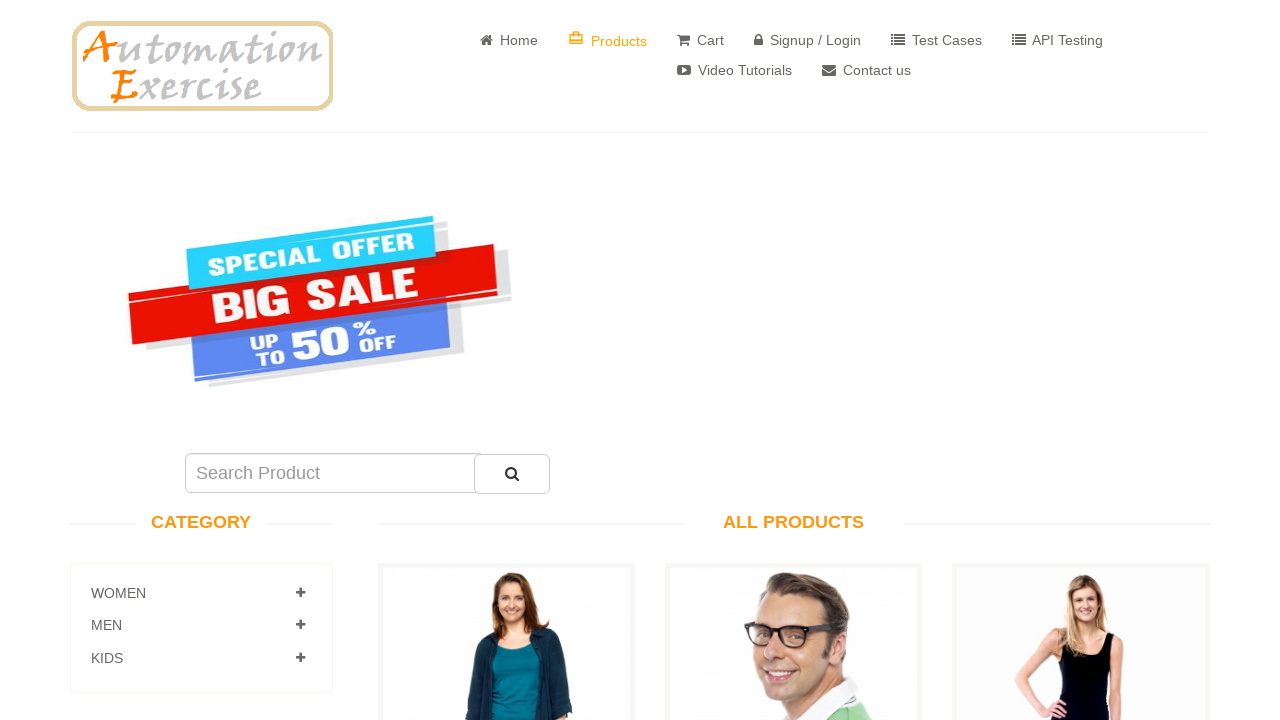

Products page loaded successfully
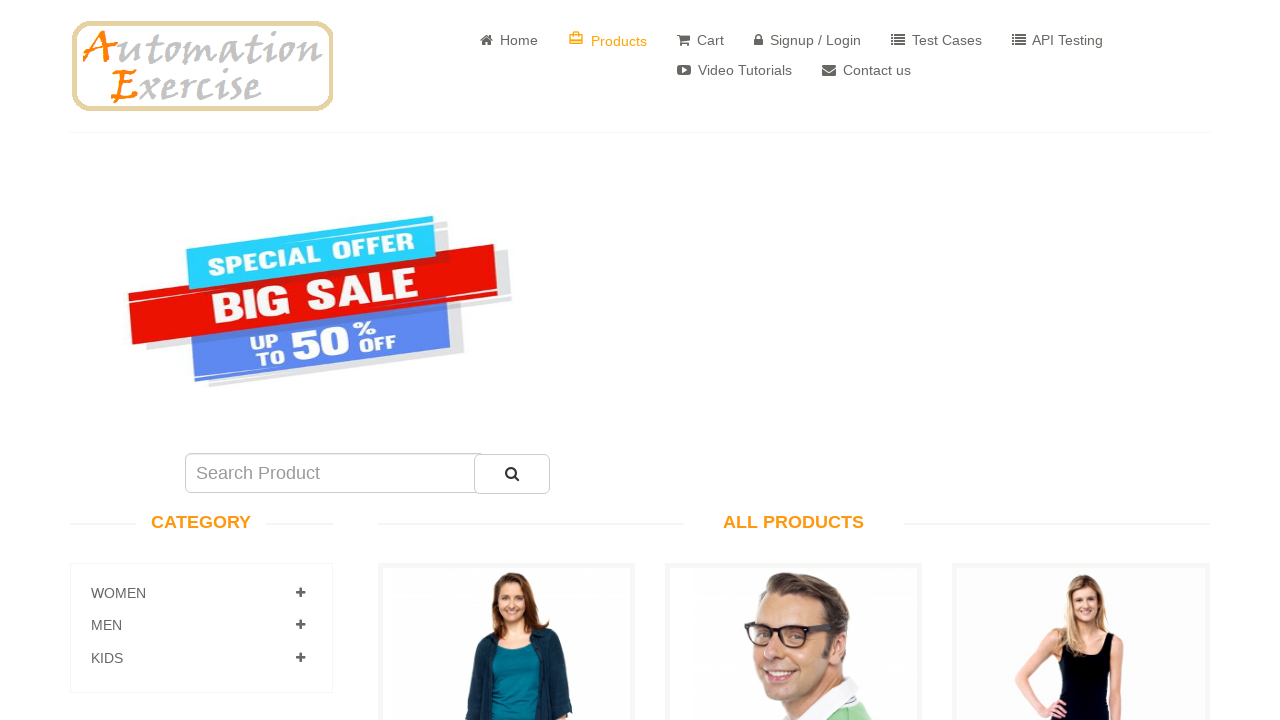

Clicked on first product's view details button at (465, 360) on i[class="fa fa-plus-square"] >> nth=0
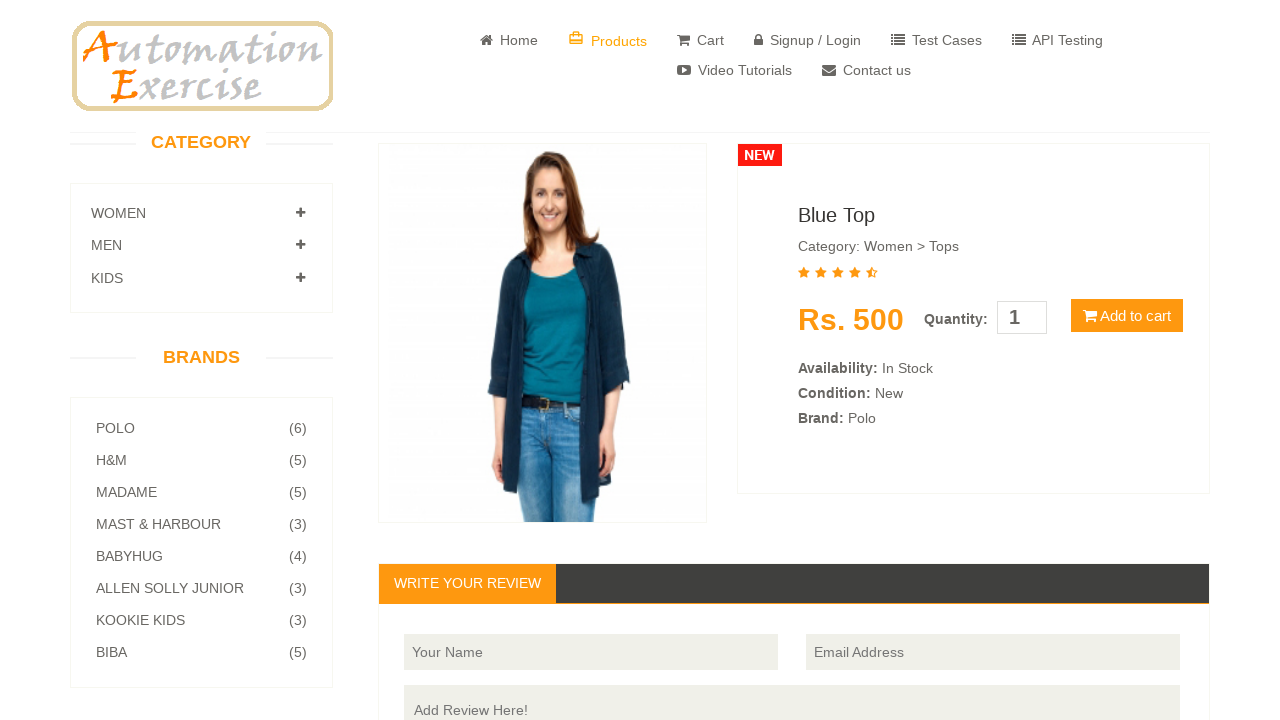

Product details page loaded
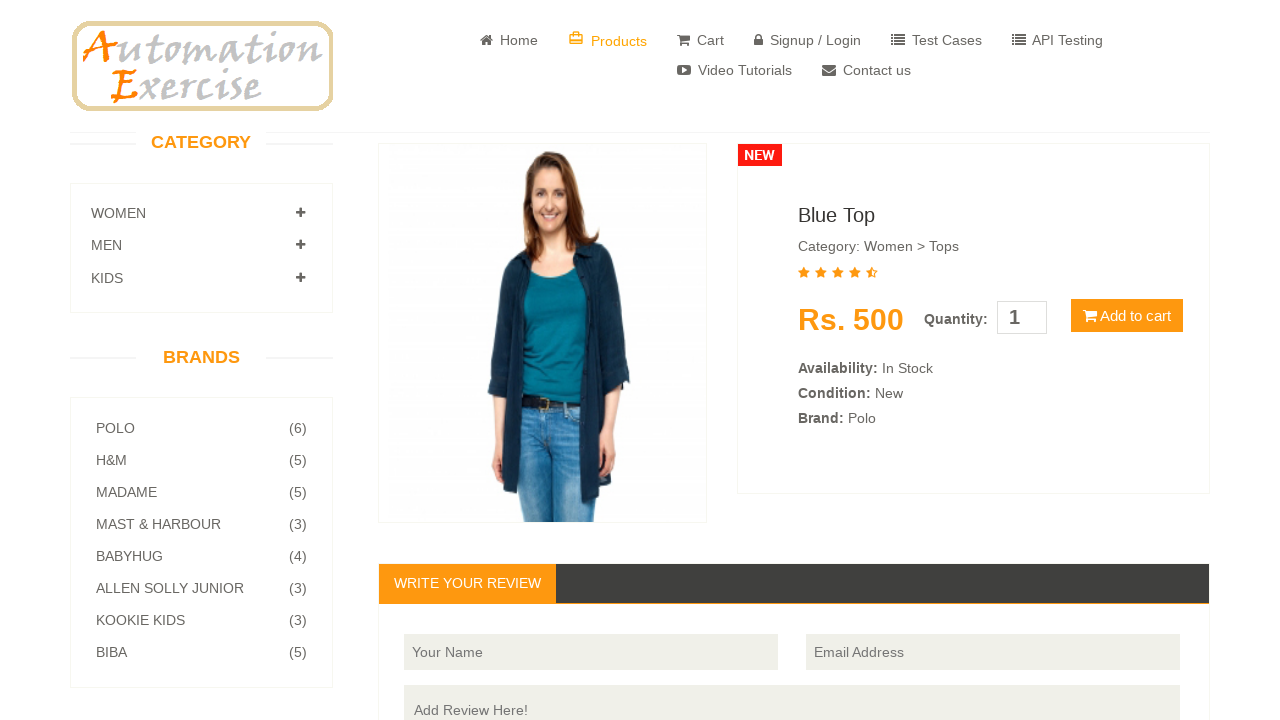

Set product quantity to 4 on #quantity
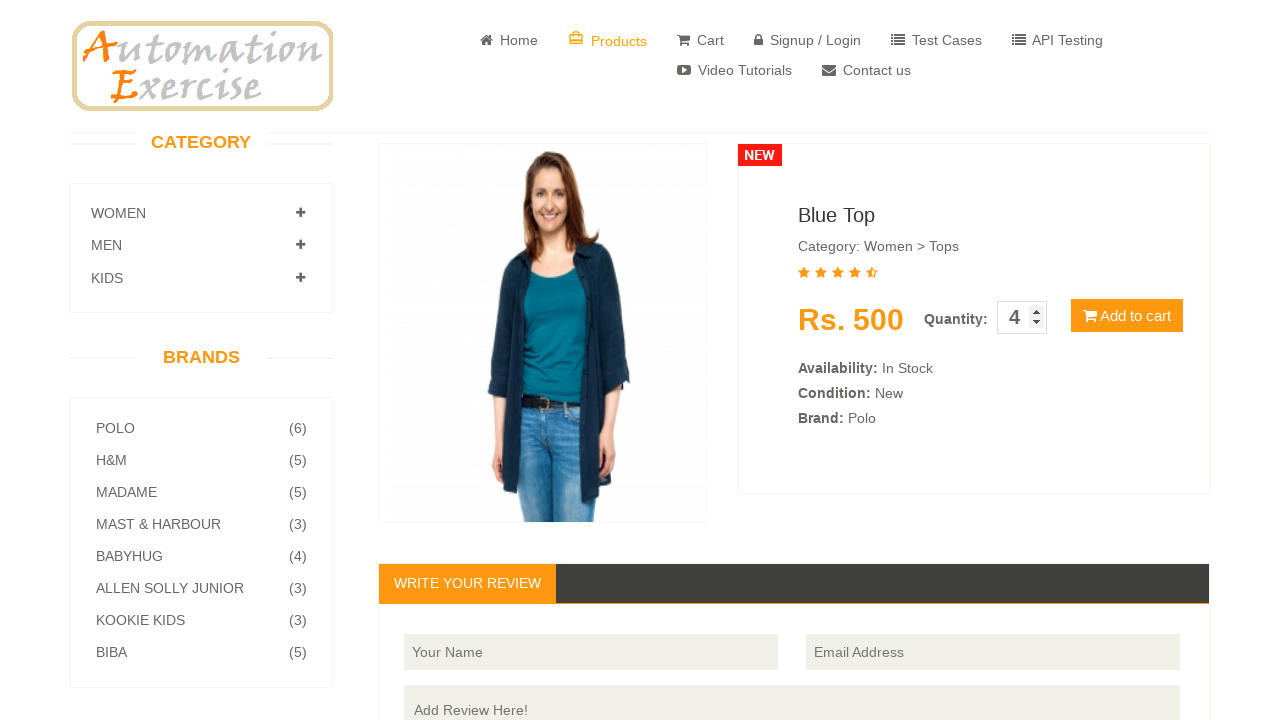

Clicked Add to Cart button at (1127, 316) on button[class="btn btn-default cart"]
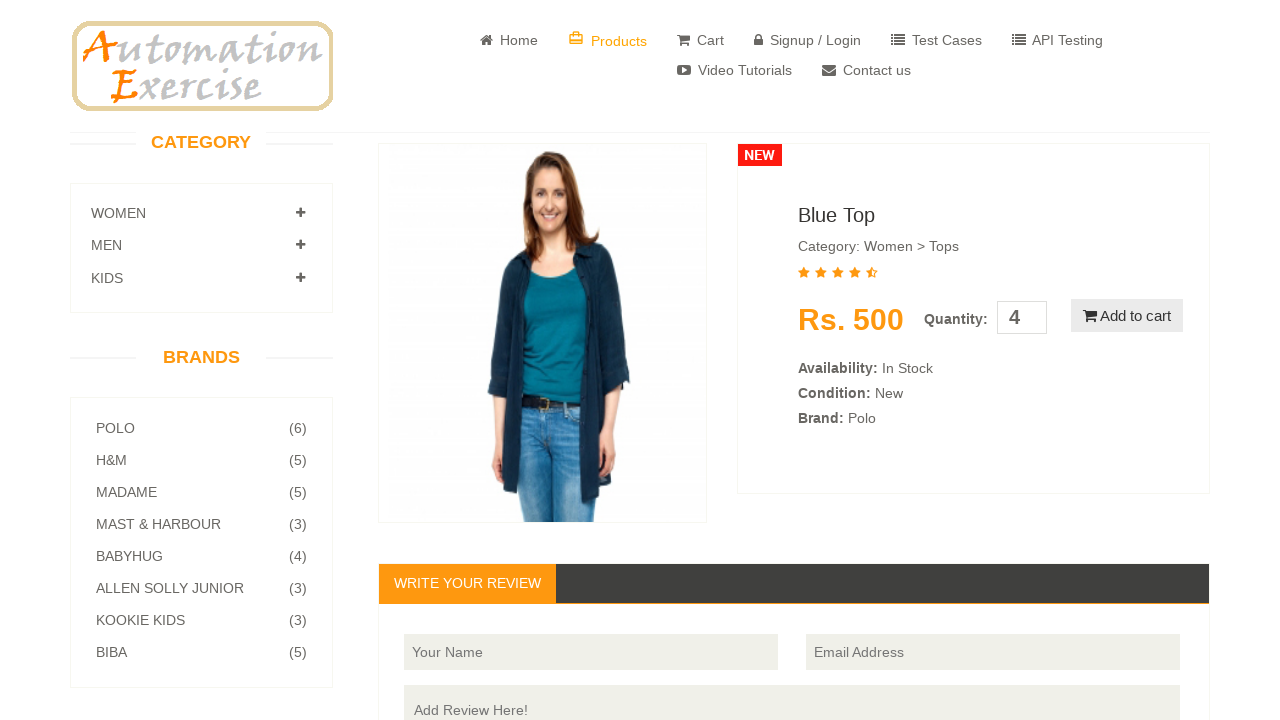

Clicked View Cart button in modal at (640, 242) on xpath=//*[contains(text(),"View Cart")]
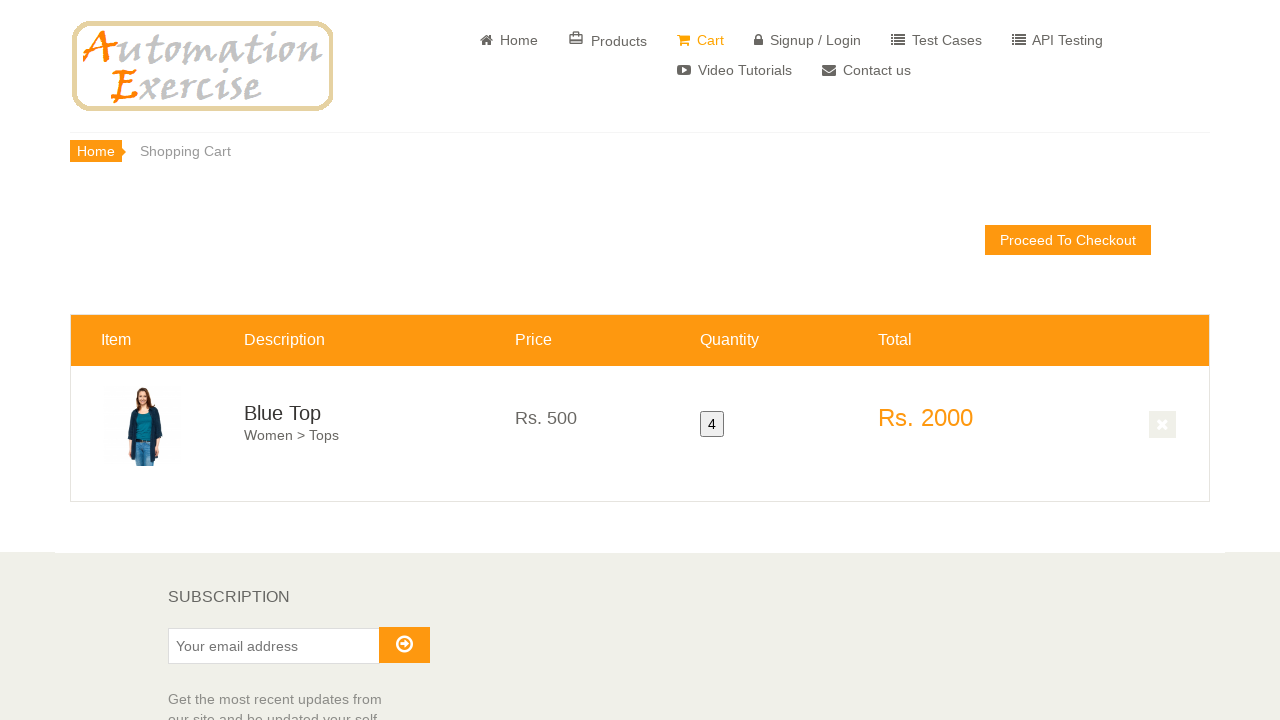

Cart page loaded successfully
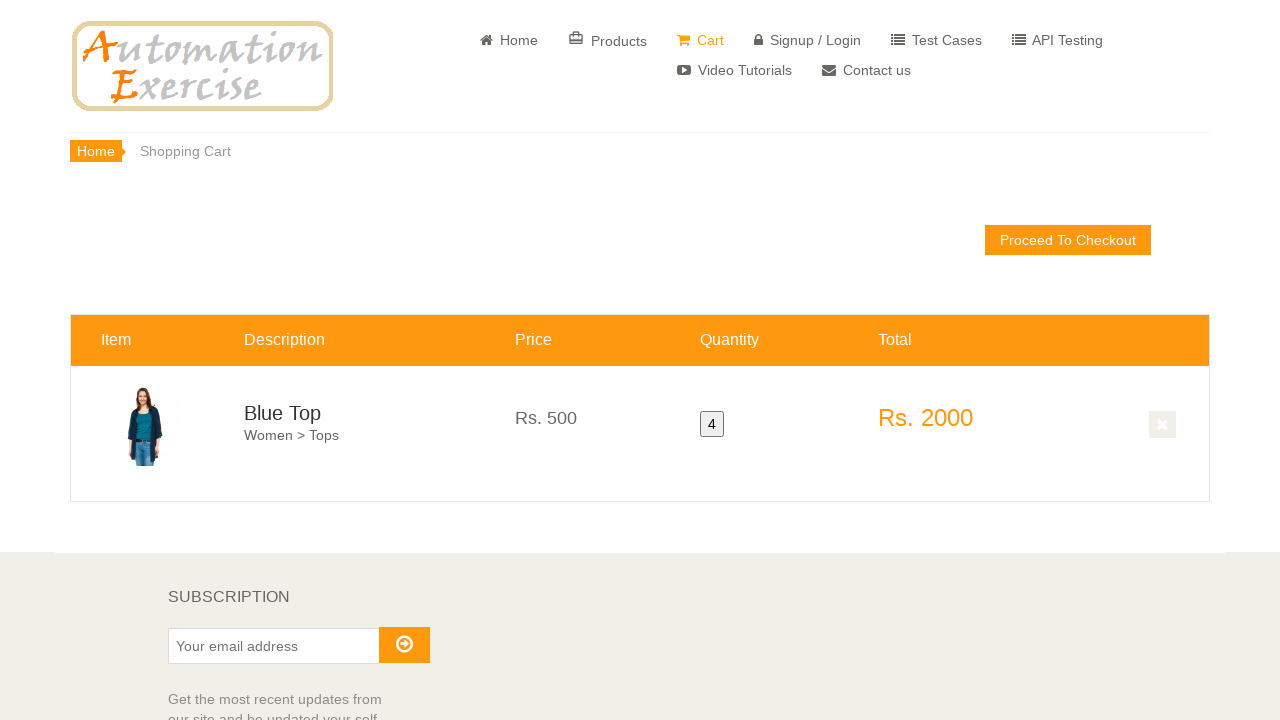

Verified product quantity in cart is 4
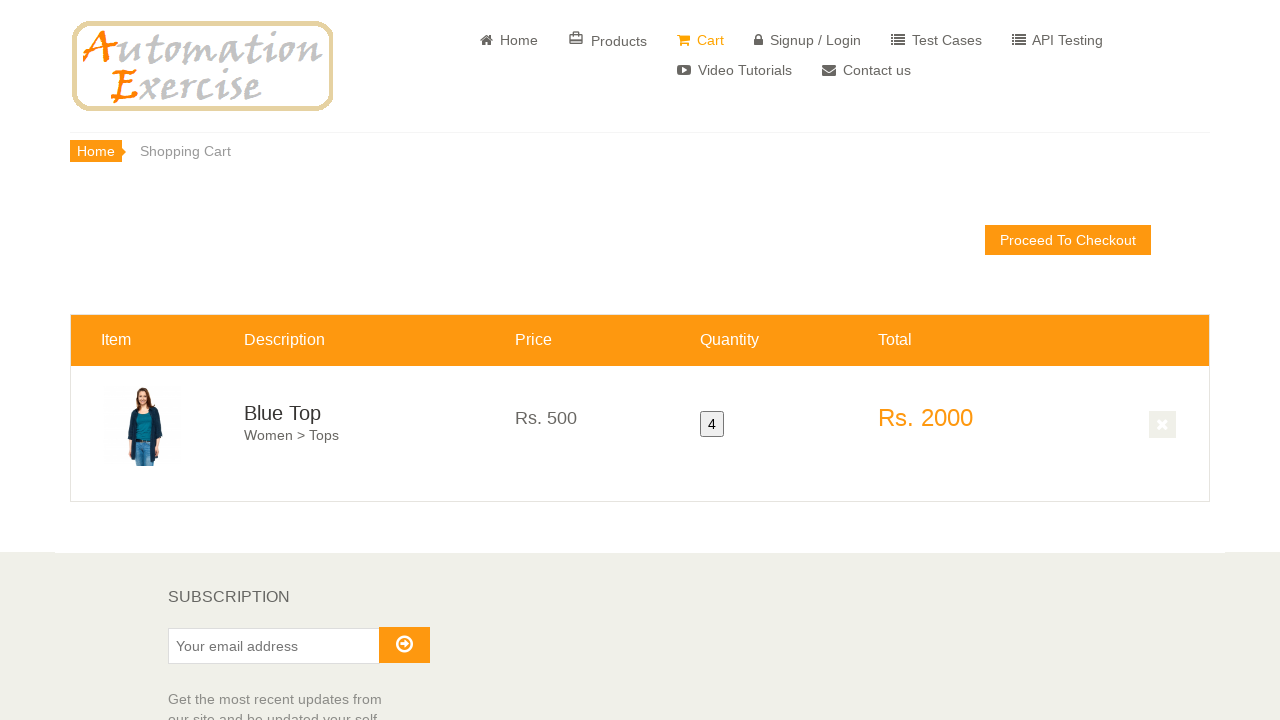

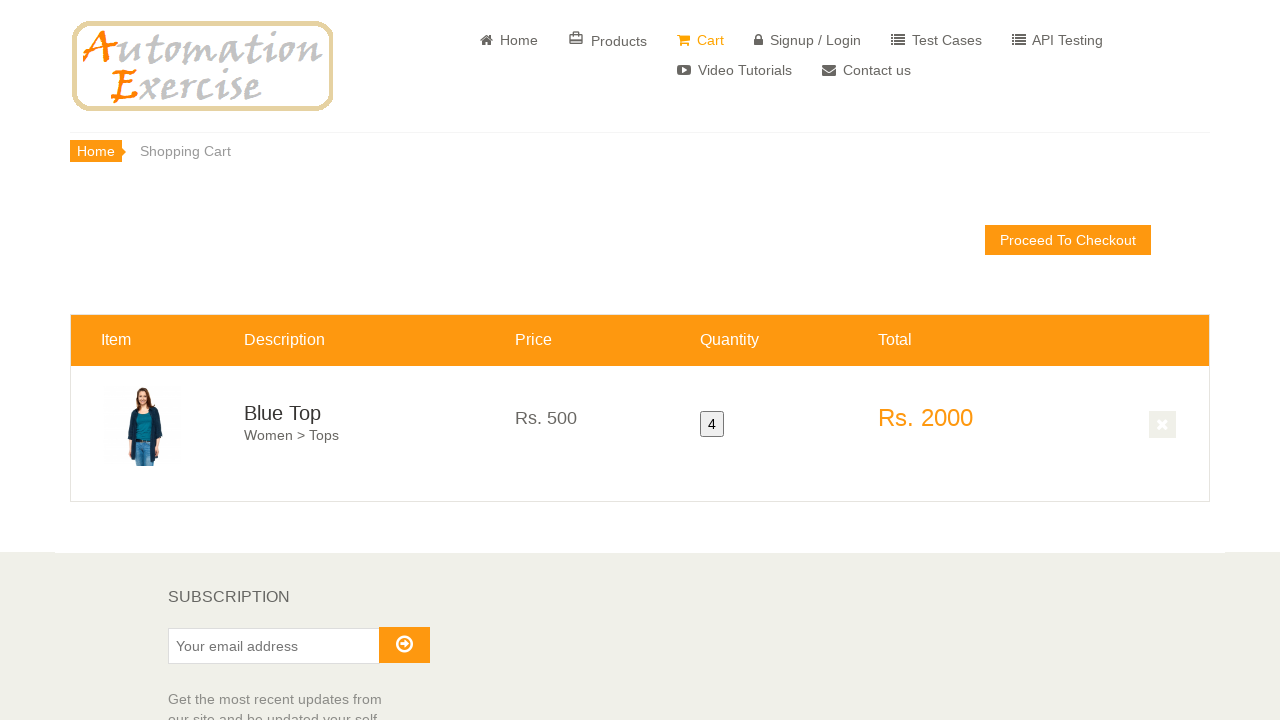